Tests the forgot password functionality by clicking forgot password link, entering a username, and clicking the reset button

Starting URL: https://medopractapi-zk64betx7a-em.a.run.app/

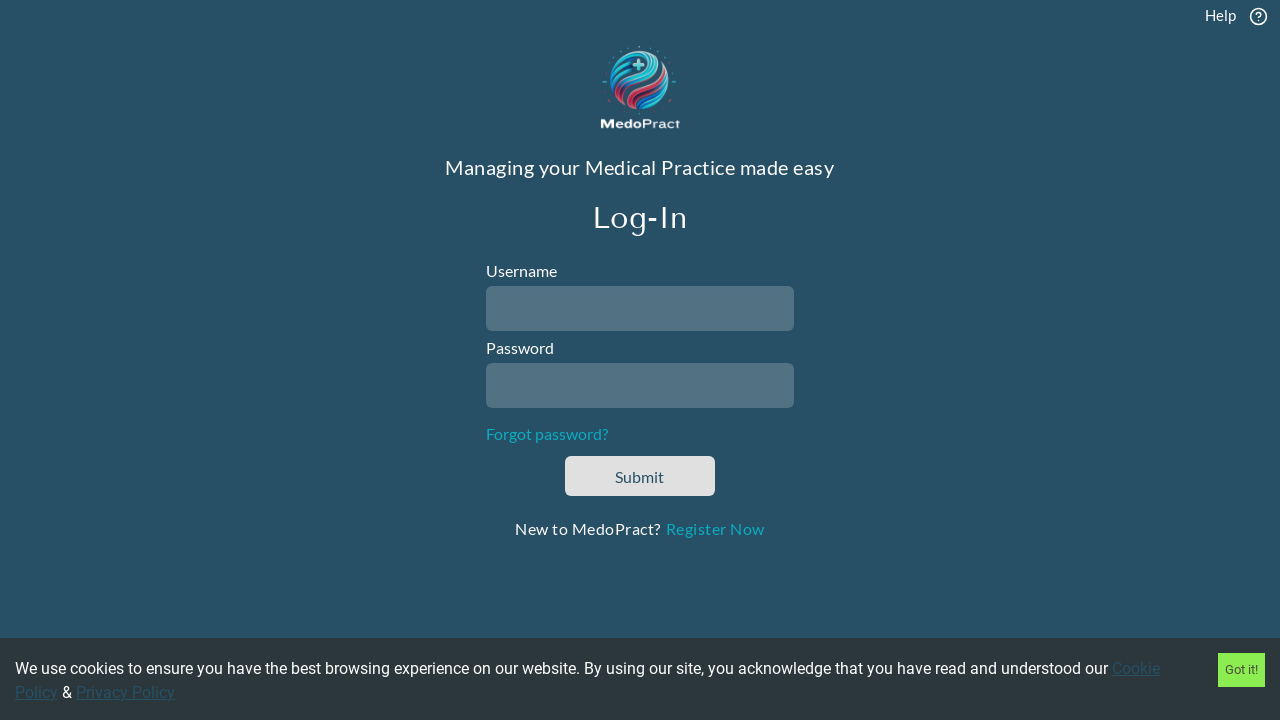

Navigated to login page
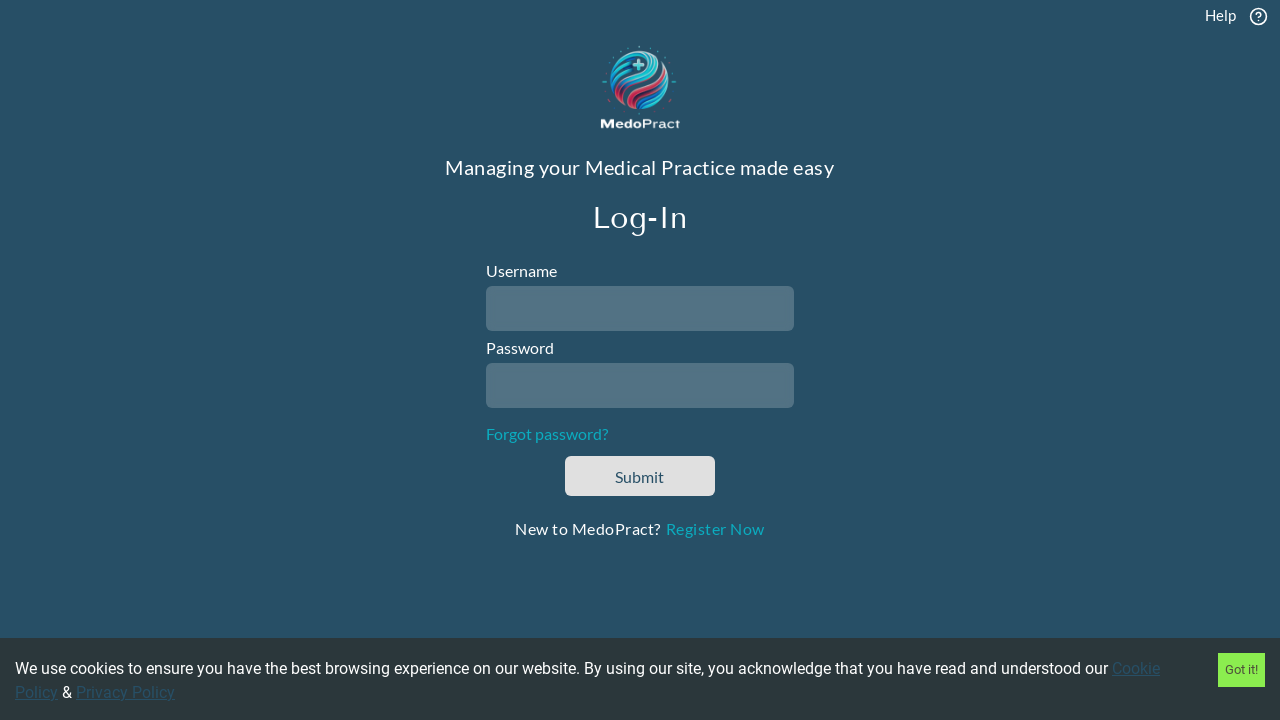

Clicked forgot password link at (547, 434) on text=Forgot Password
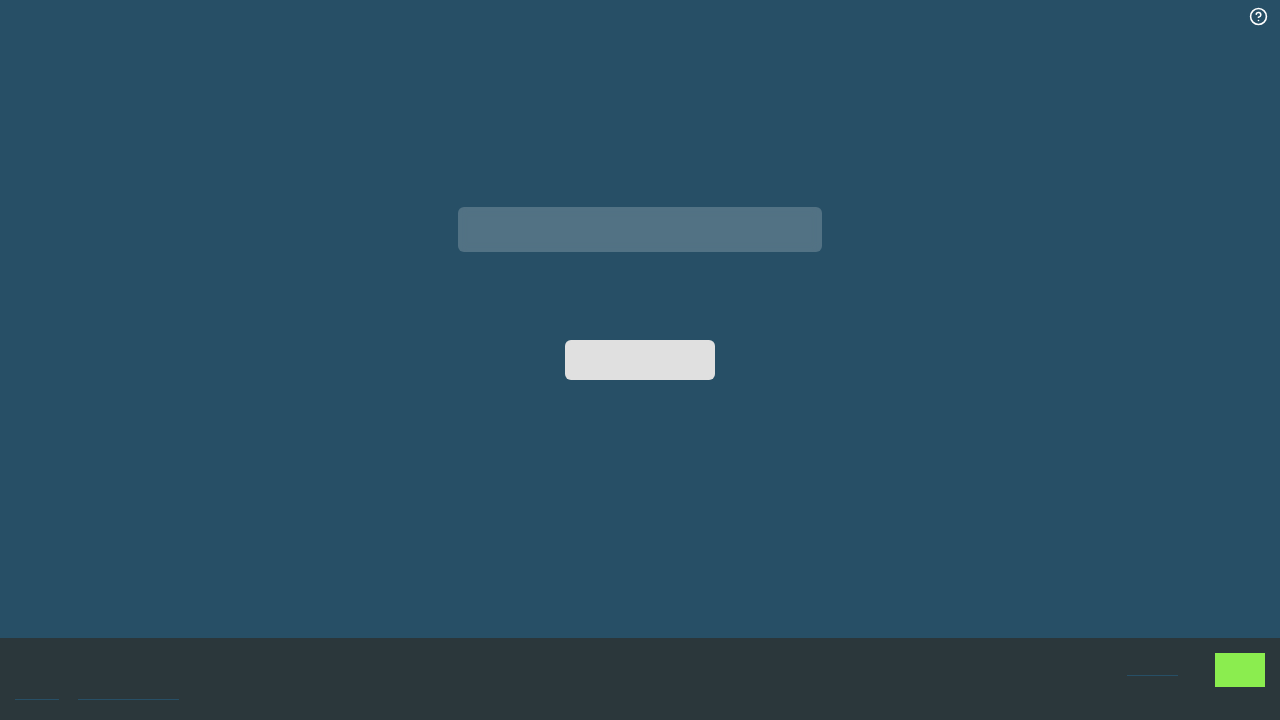

Entered username 'testuser547' in the text field on input[type='text']
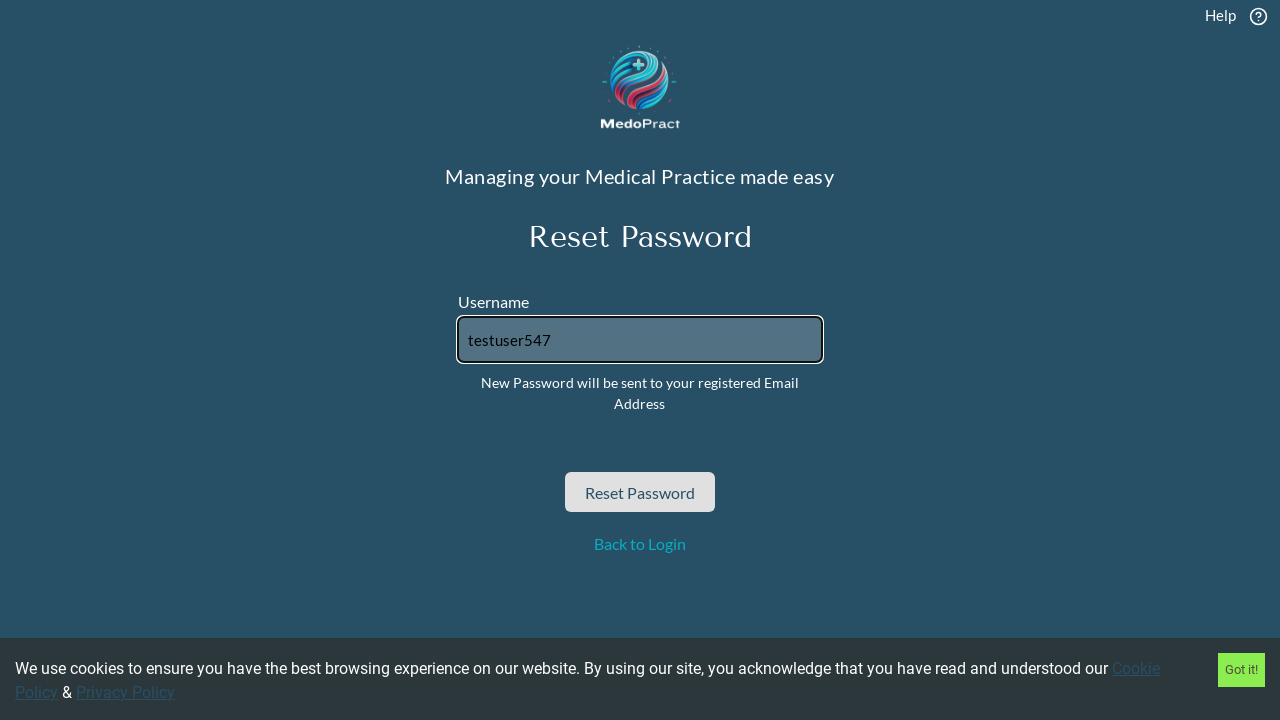

Clicked reset button to submit password reset request at (640, 492) on button:has-text('Reset')
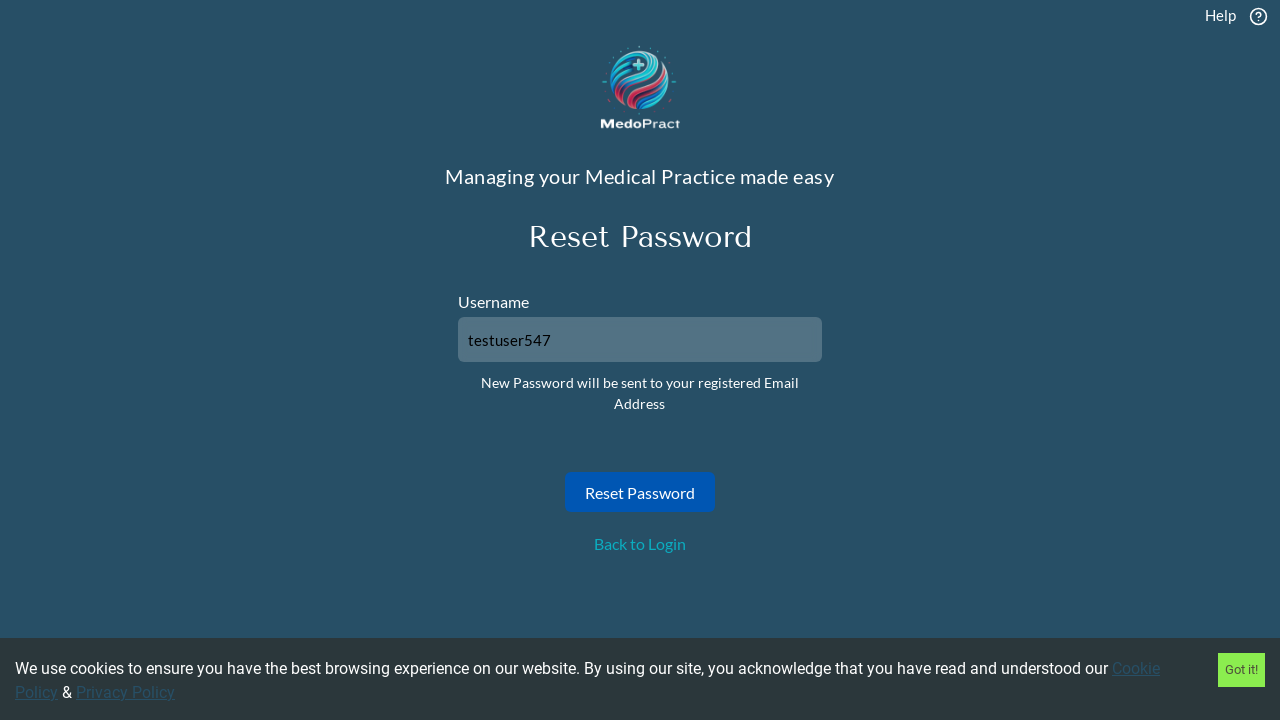

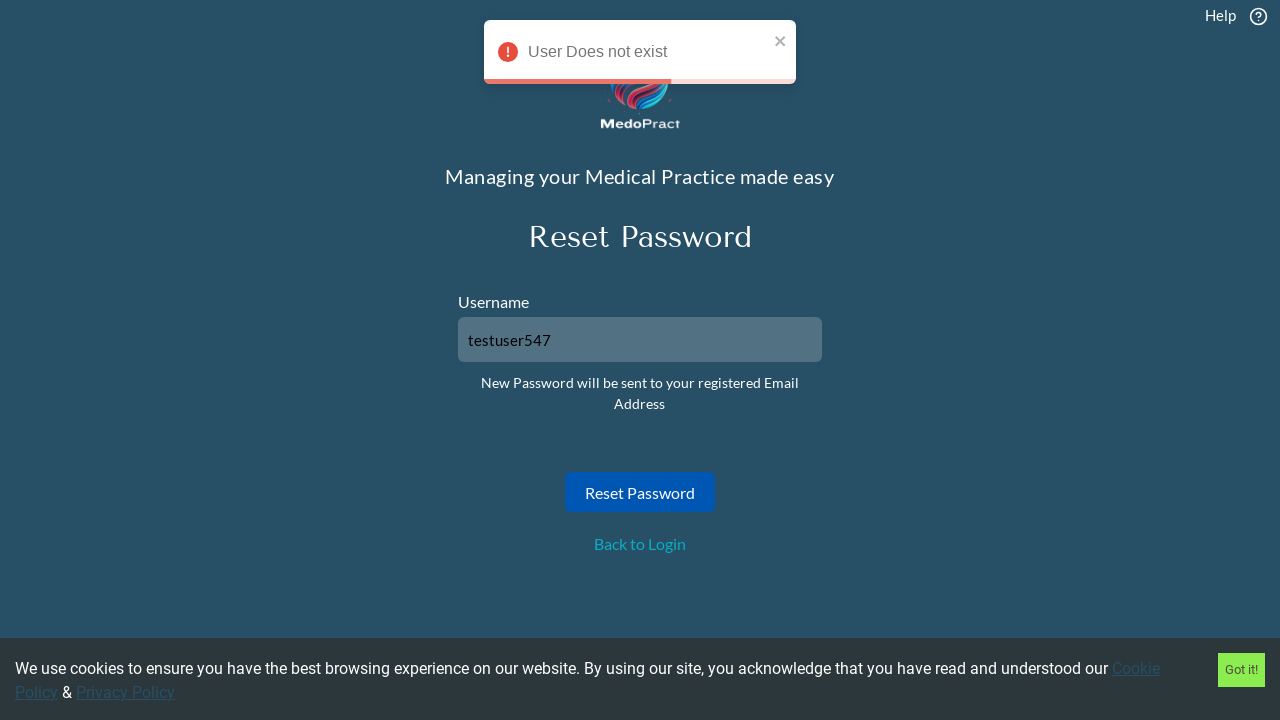